Navigates to the Selenium HQ website and verifies that the page title contains "Selenium"

Starting URL: https://www.seleniumhq.org/

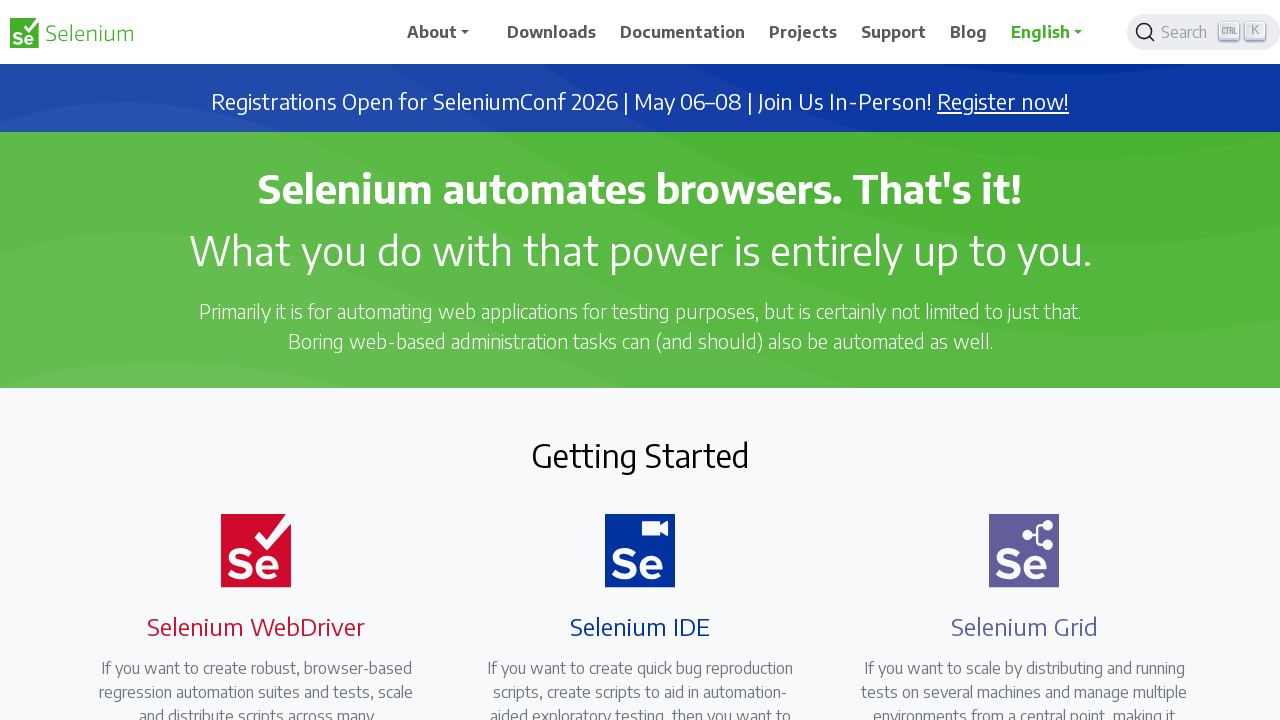

Navigated to Selenium HQ website
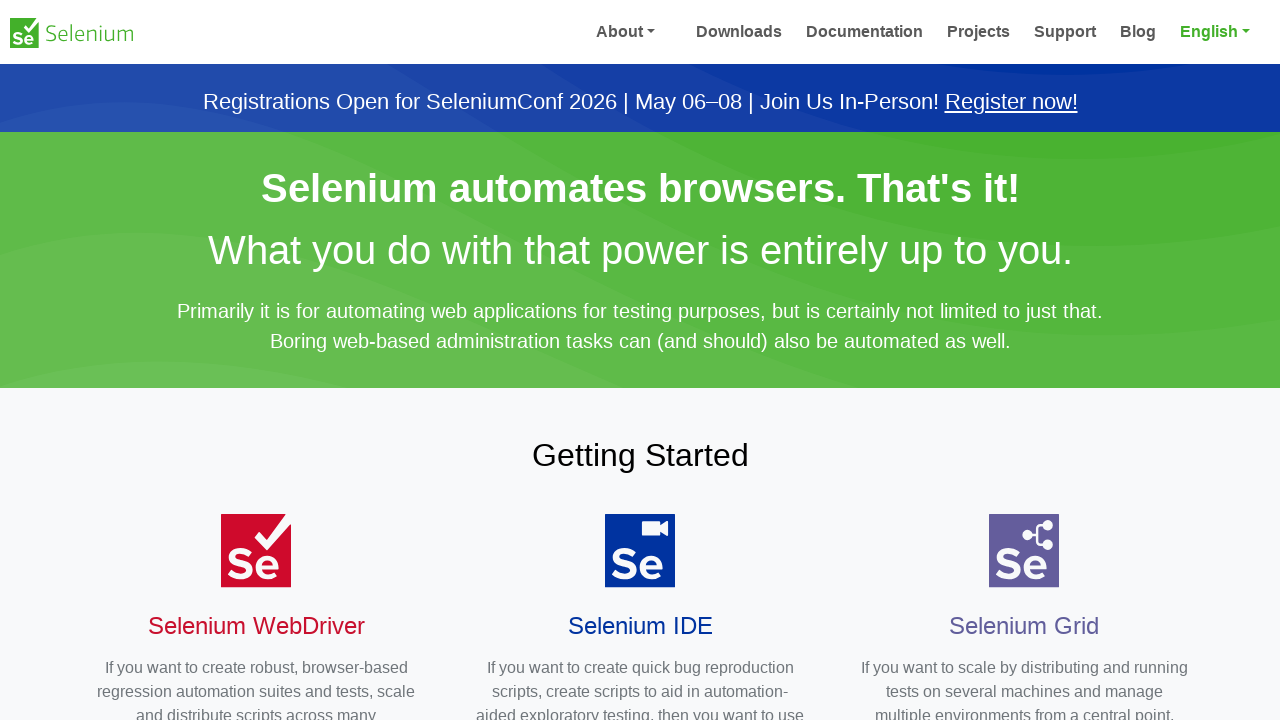

Page loaded and DOM content ready
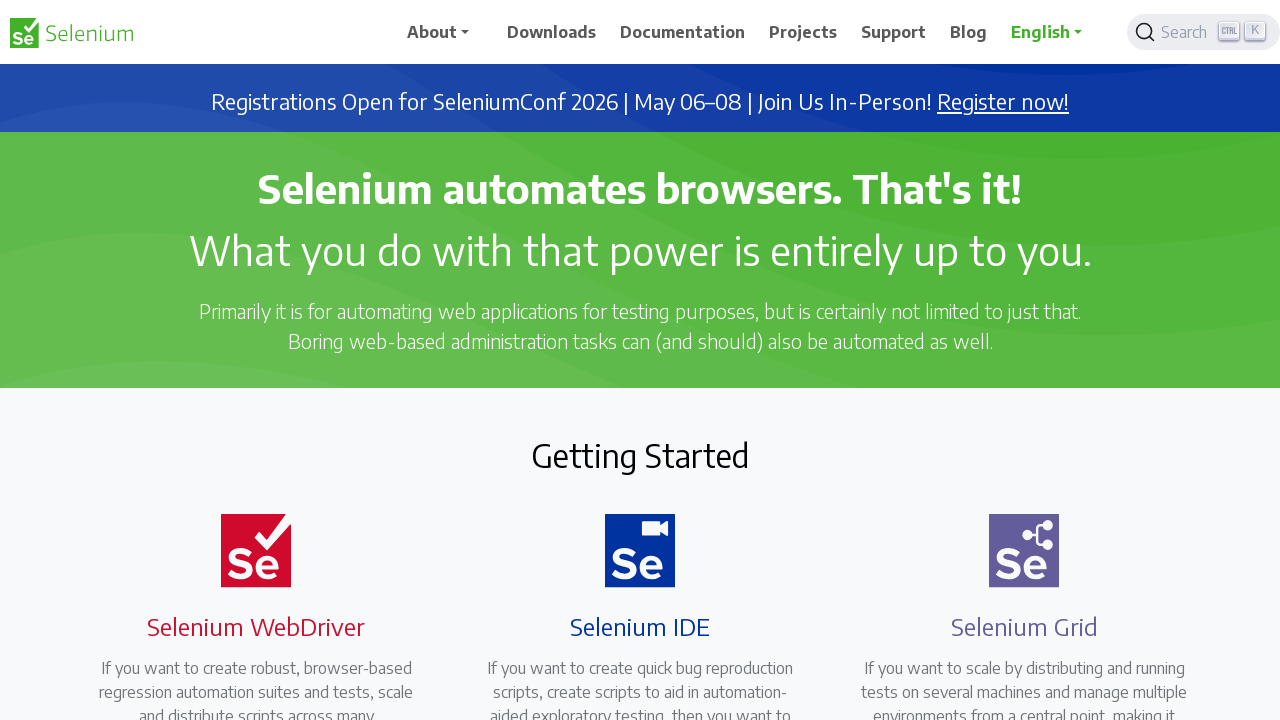

Retrieved page title: Selenium
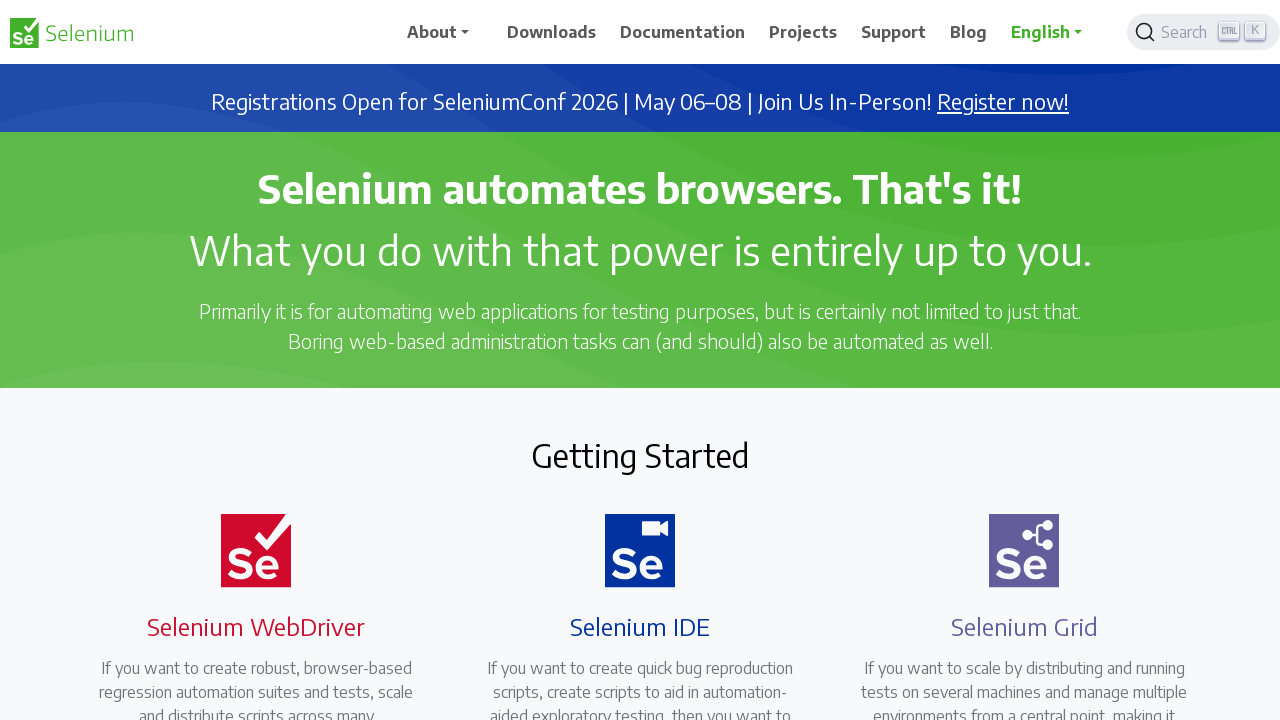

Verified that page title contains 'Selenium'
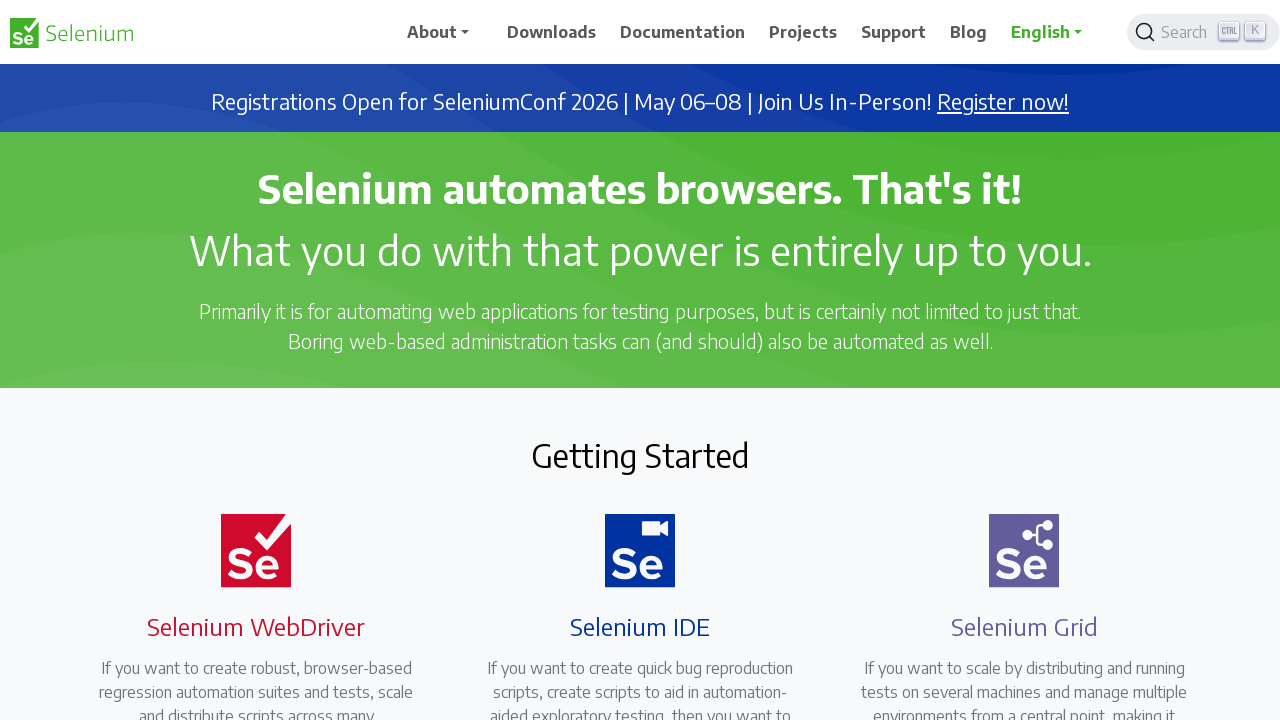

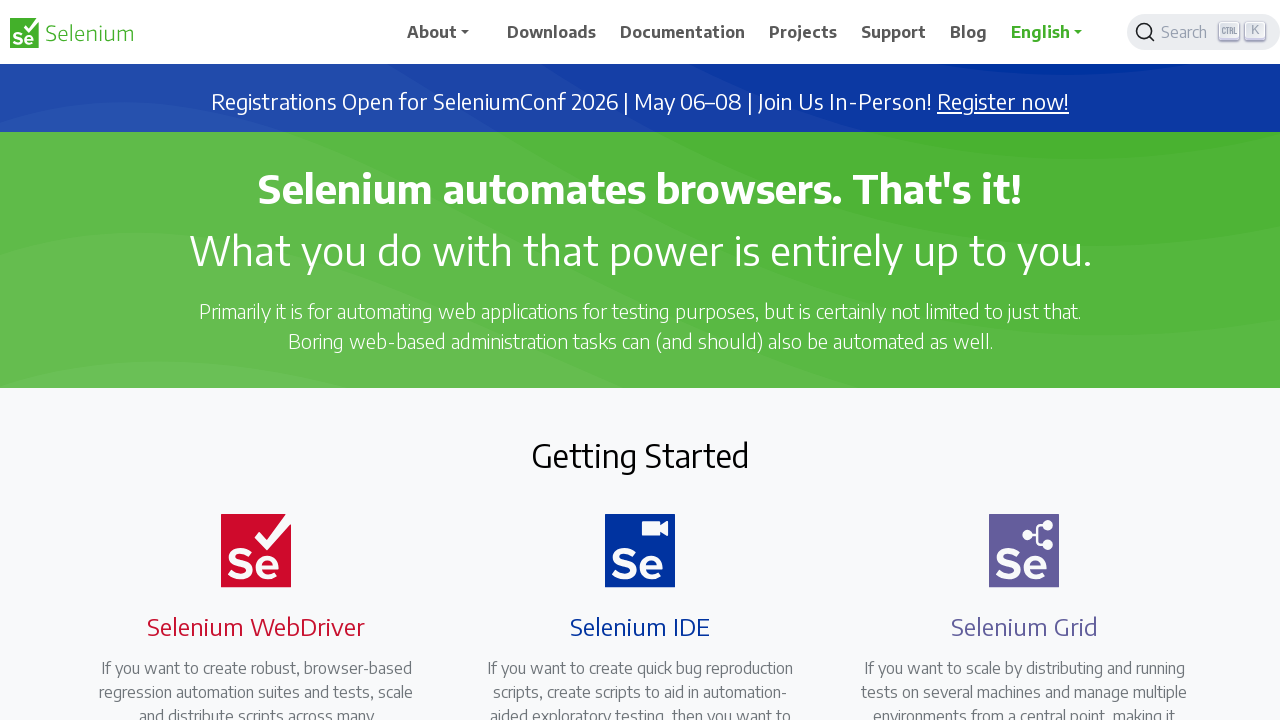